Tests that new todo items are appended to the bottom of the list and counter shows correct count

Starting URL: https://demo.playwright.dev/todomvc

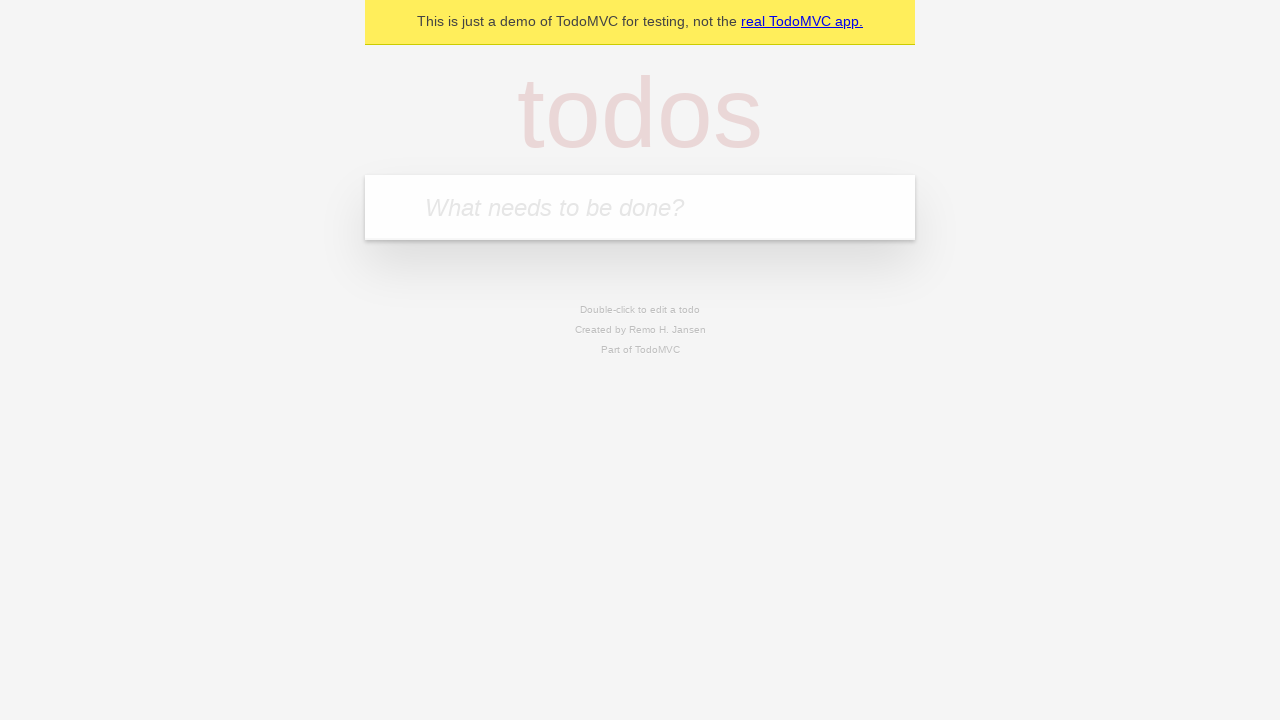

Filled todo input with 'buy some cheese' on internal:attr=[placeholder="What needs to be done?"i]
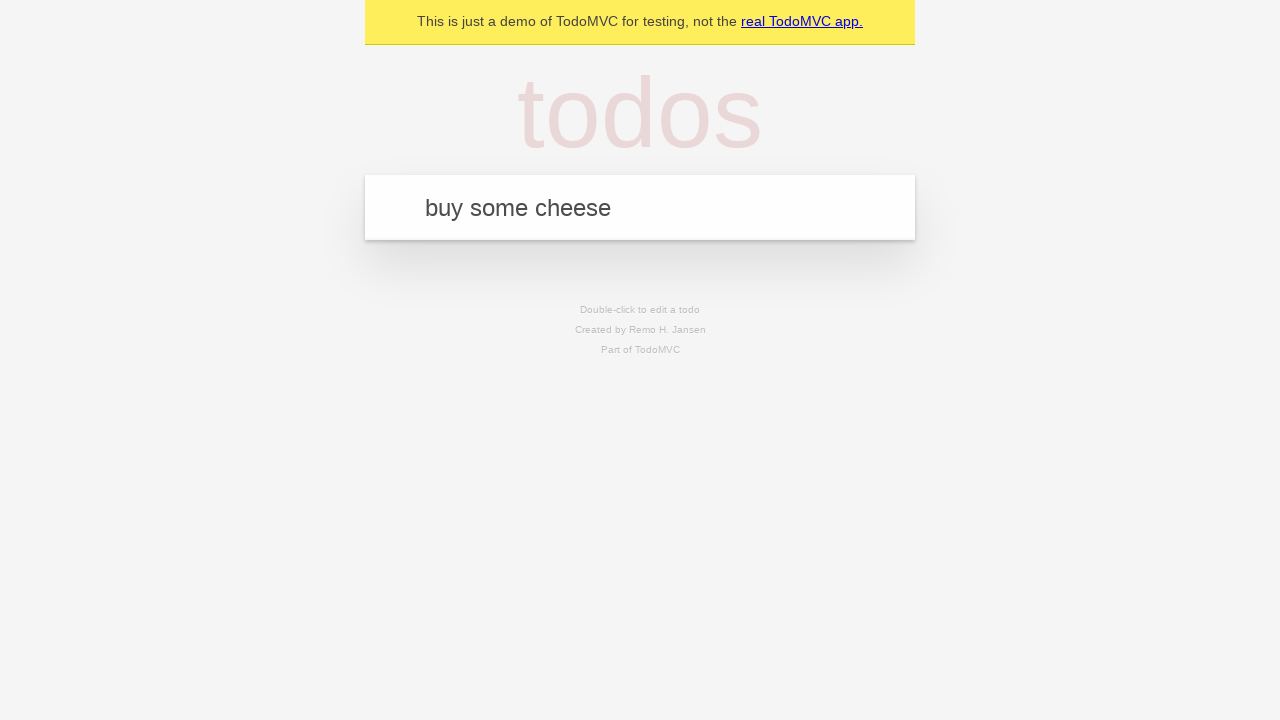

Pressed Enter to add 'buy some cheese' to the list on internal:attr=[placeholder="What needs to be done?"i]
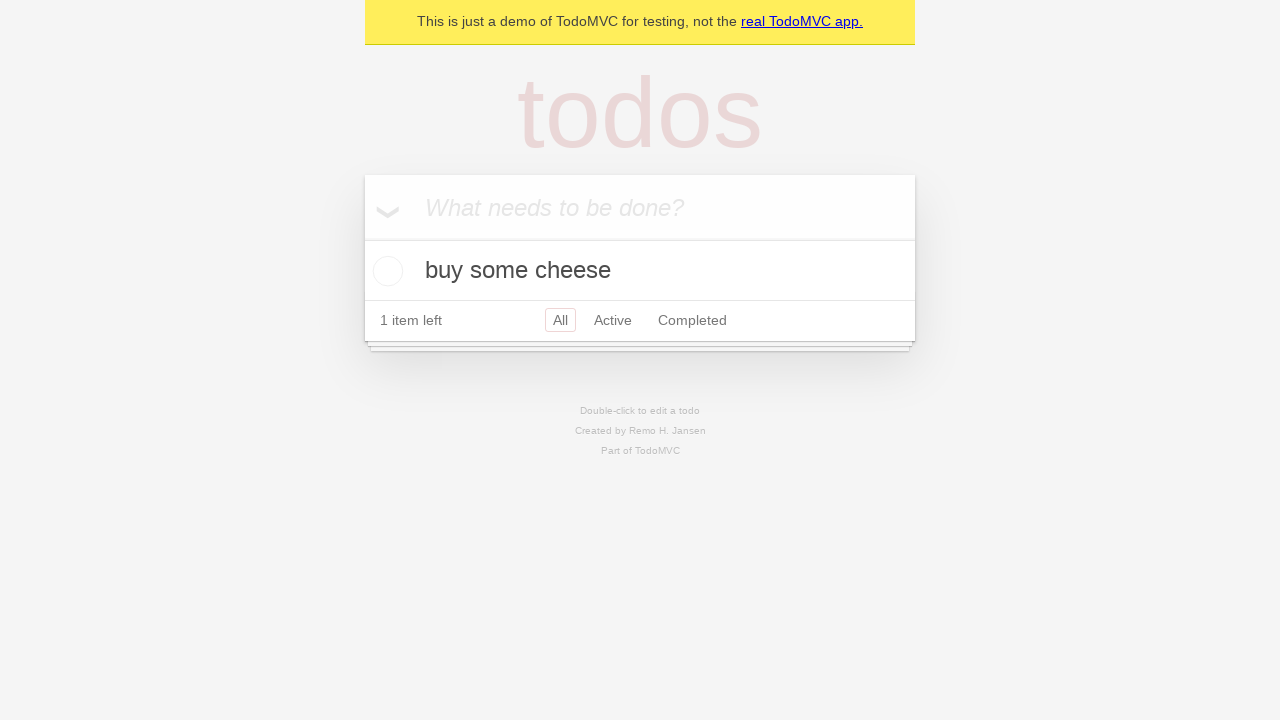

Filled todo input with 'feed the cat' on internal:attr=[placeholder="What needs to be done?"i]
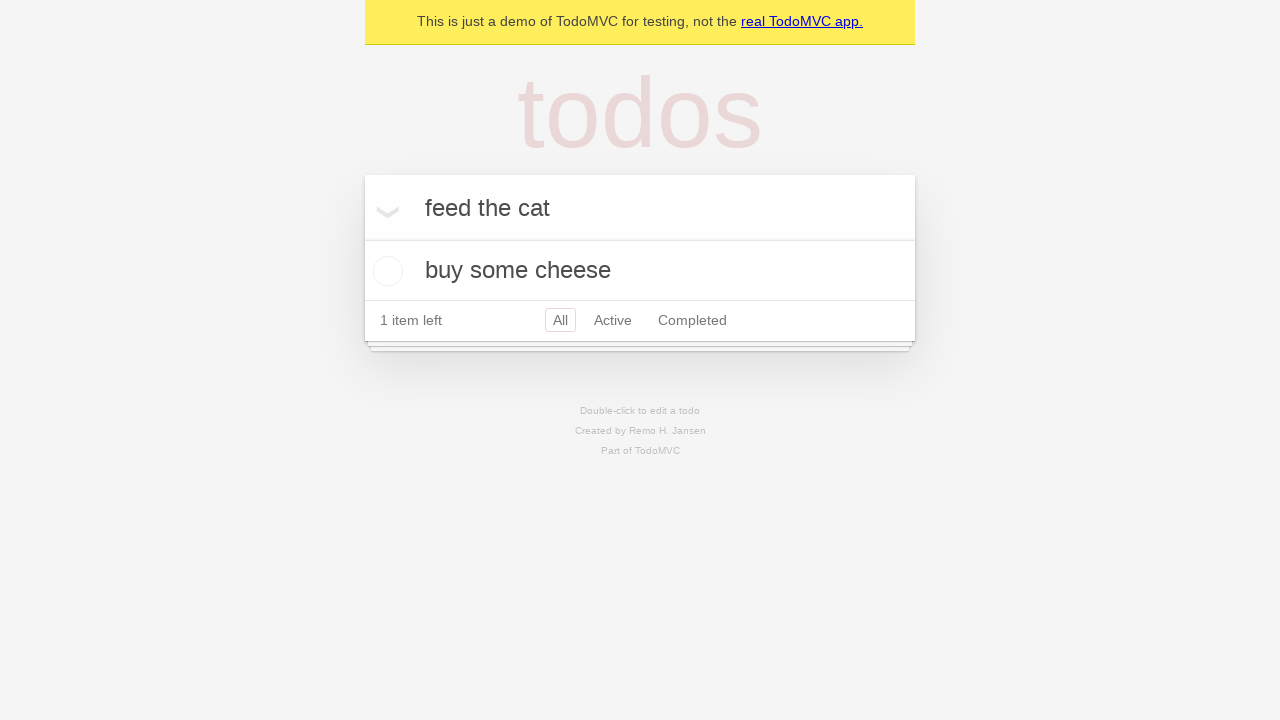

Pressed Enter to add 'feed the cat' to the list on internal:attr=[placeholder="What needs to be done?"i]
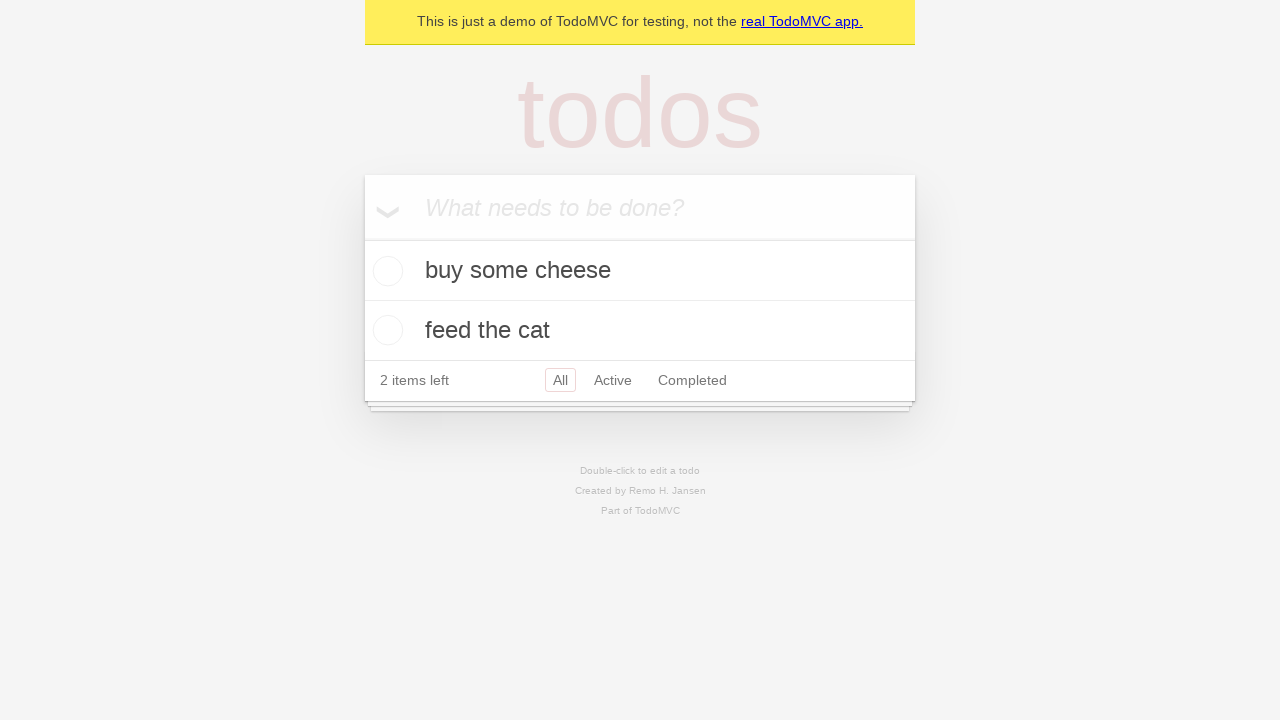

Filled todo input with 'book a doctors appointment' on internal:attr=[placeholder="What needs to be done?"i]
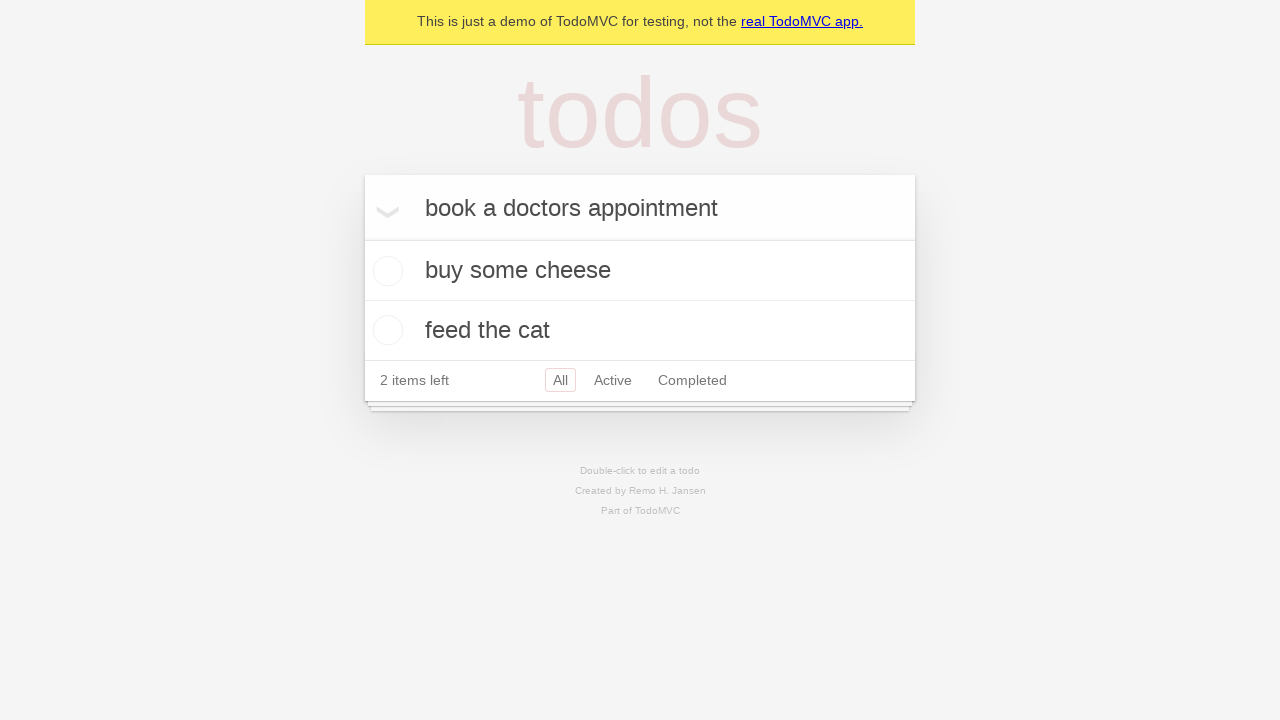

Pressed Enter to add 'book a doctors appointment' to the list on internal:attr=[placeholder="What needs to be done?"i]
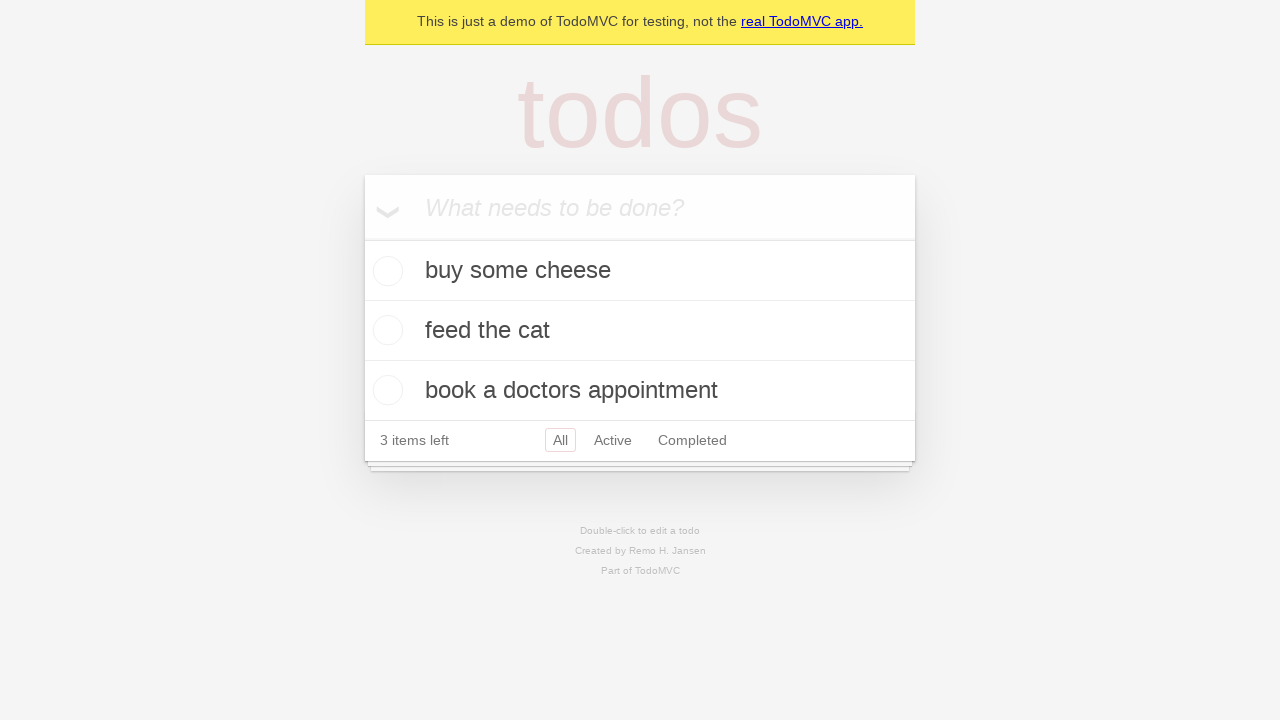

Verified all 3 items appear in the list with correct counter
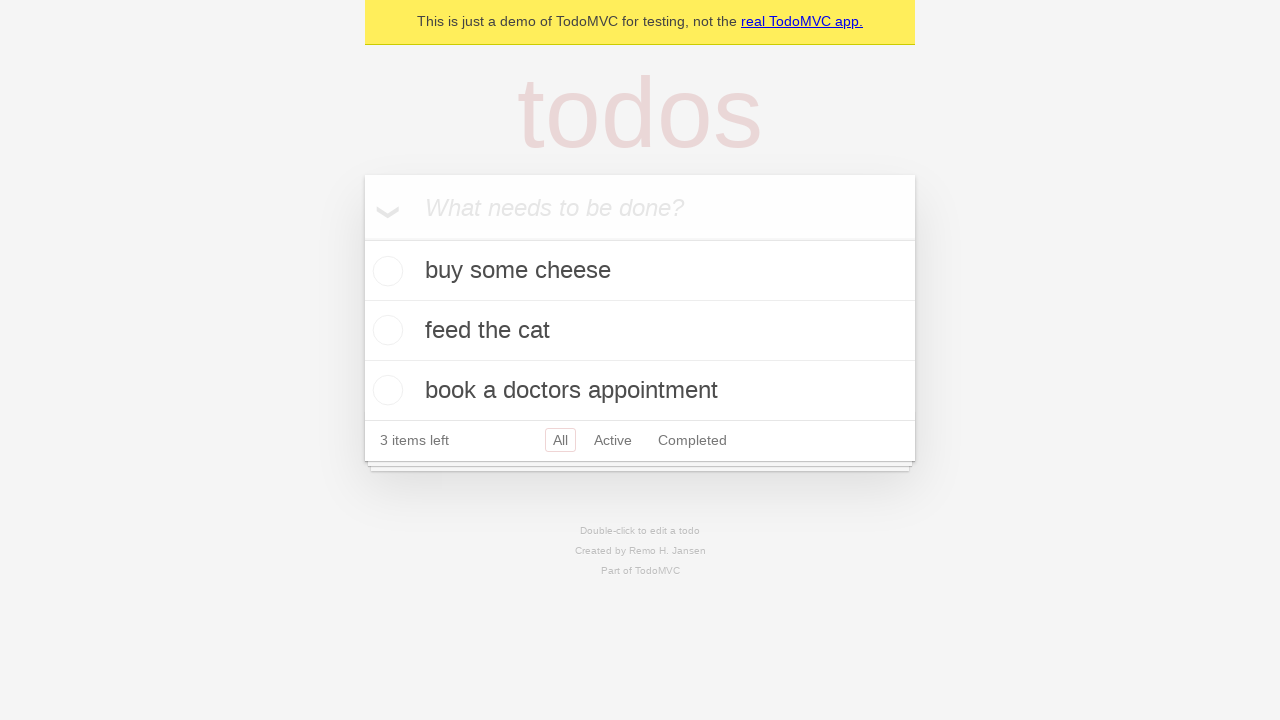

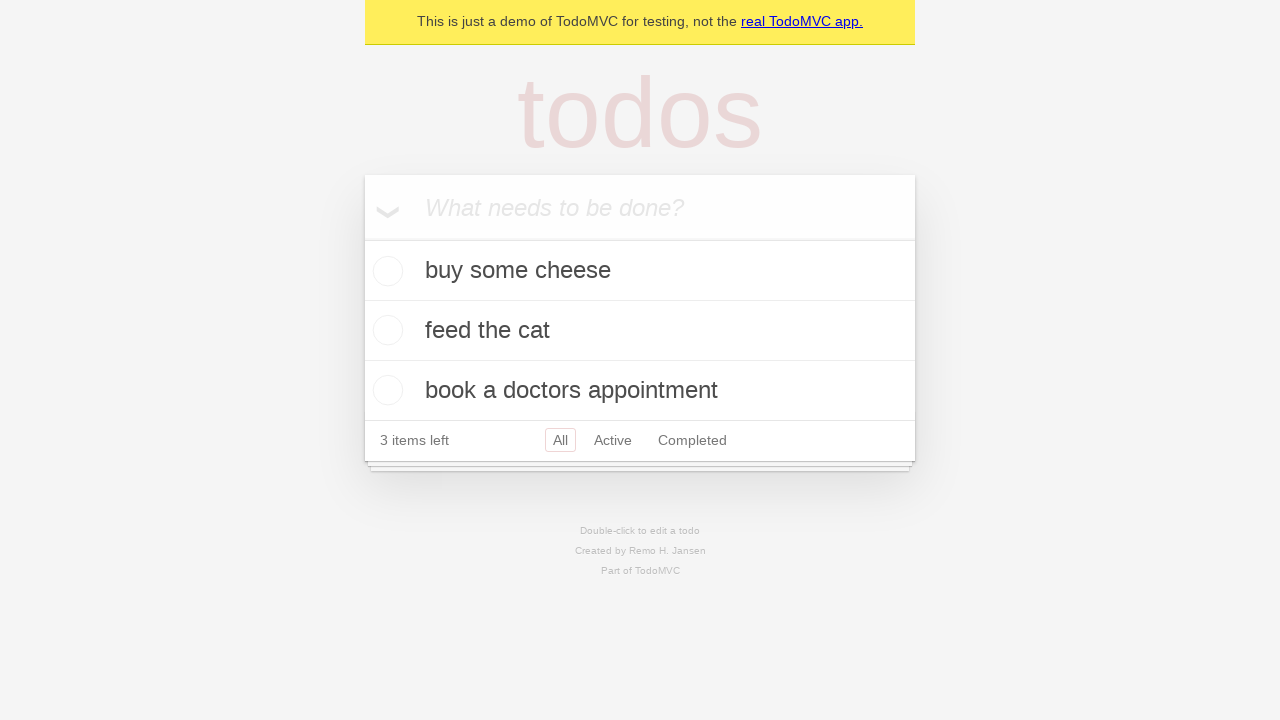